Tests the user registration process by filling out all registration form fields and submitting the form

Starting URL: https://parabank.parasoft.com/parabank/index.htm

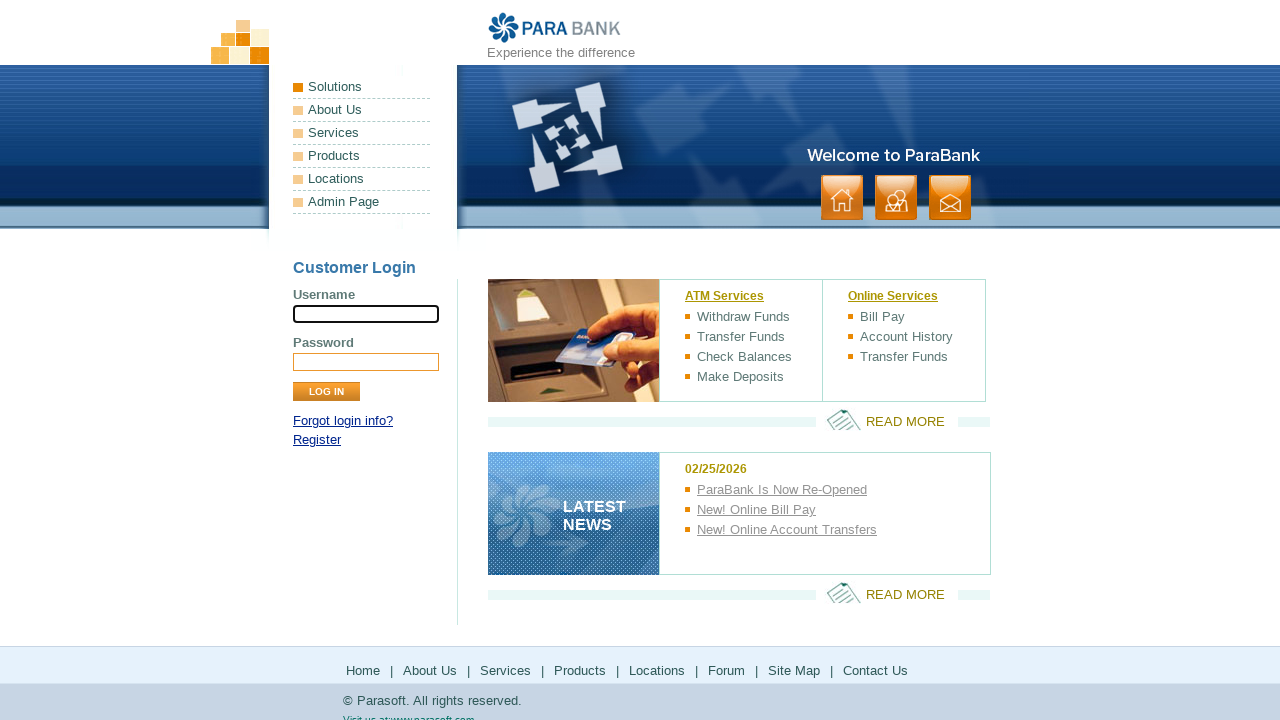

Clicked on Register link at (317, 440) on xpath=//a[text()='Register']
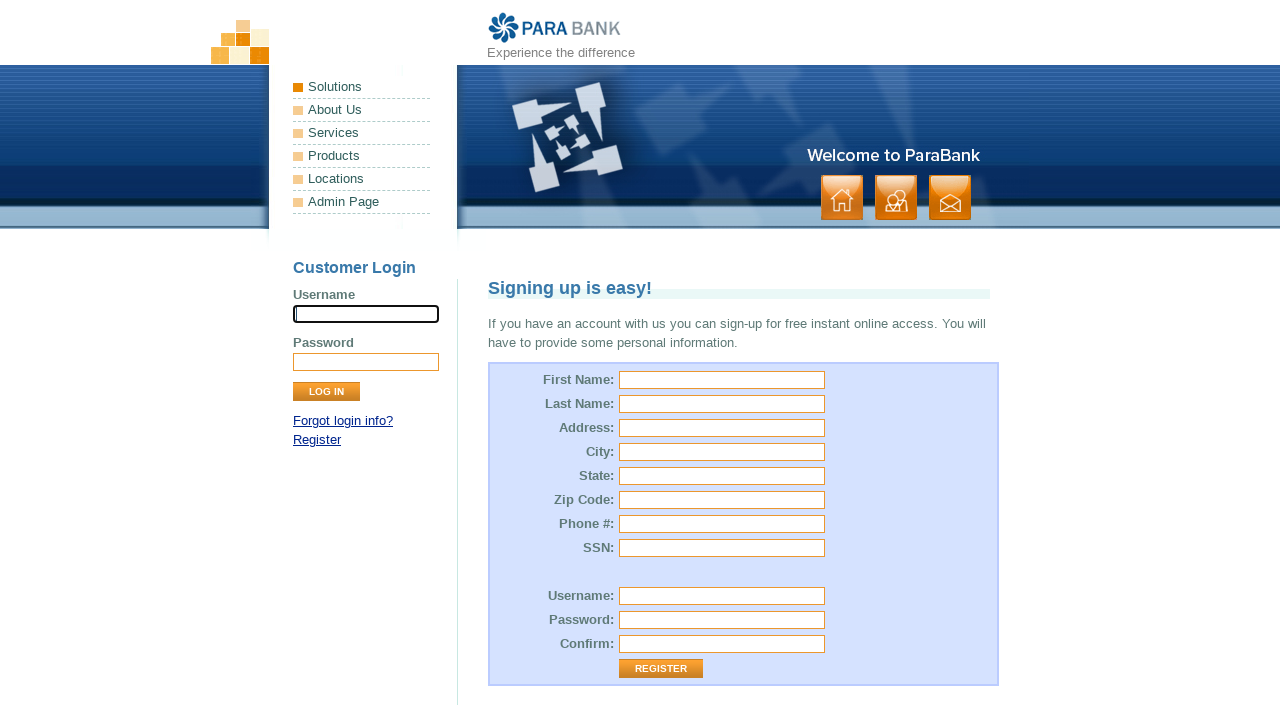

Filled in first name field with 'Sarah' on #customer\.firstName
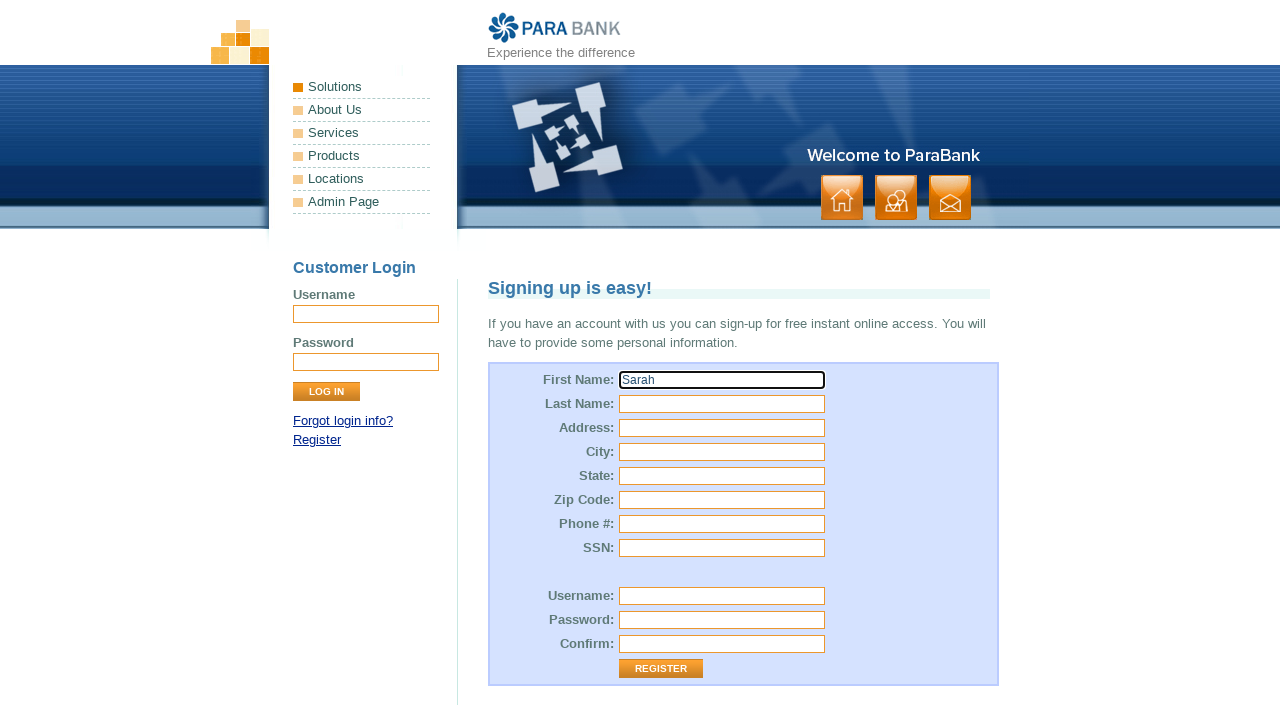

Filled in last name field with 'Williams' on #customer\.lastName
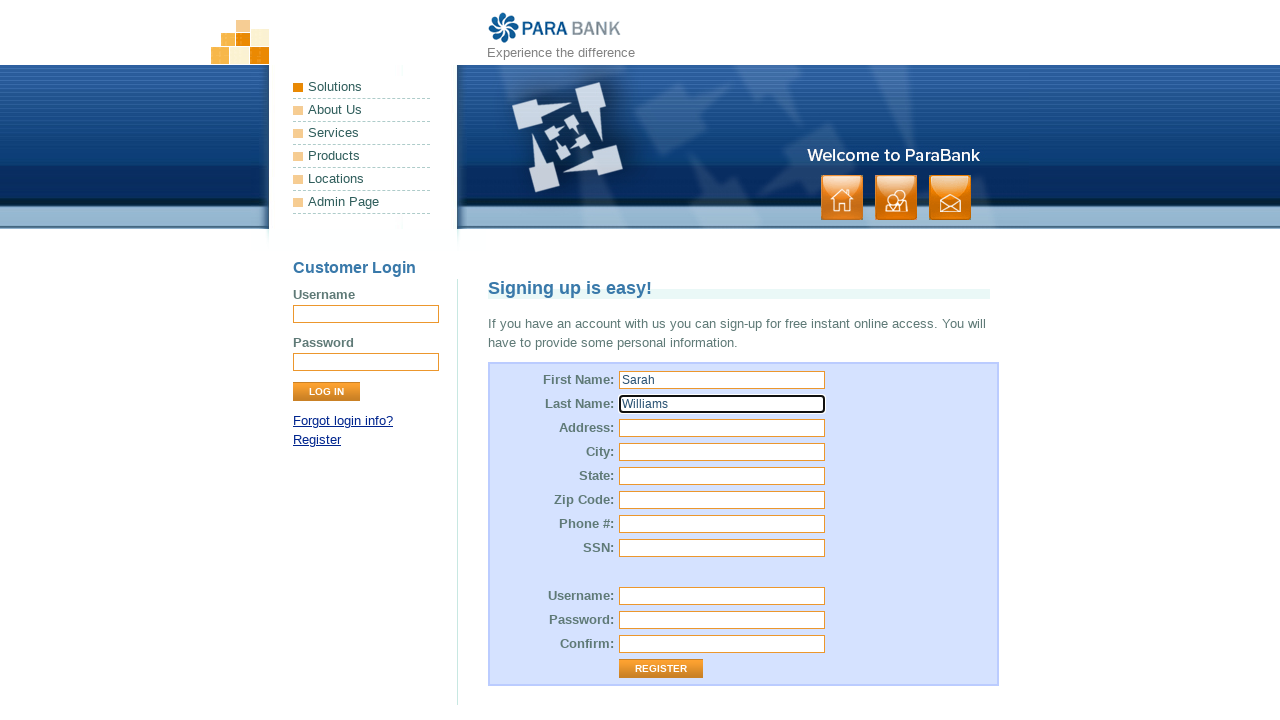

Filled in street address field with '42 Oak Avenue' on #customer\.address\.street
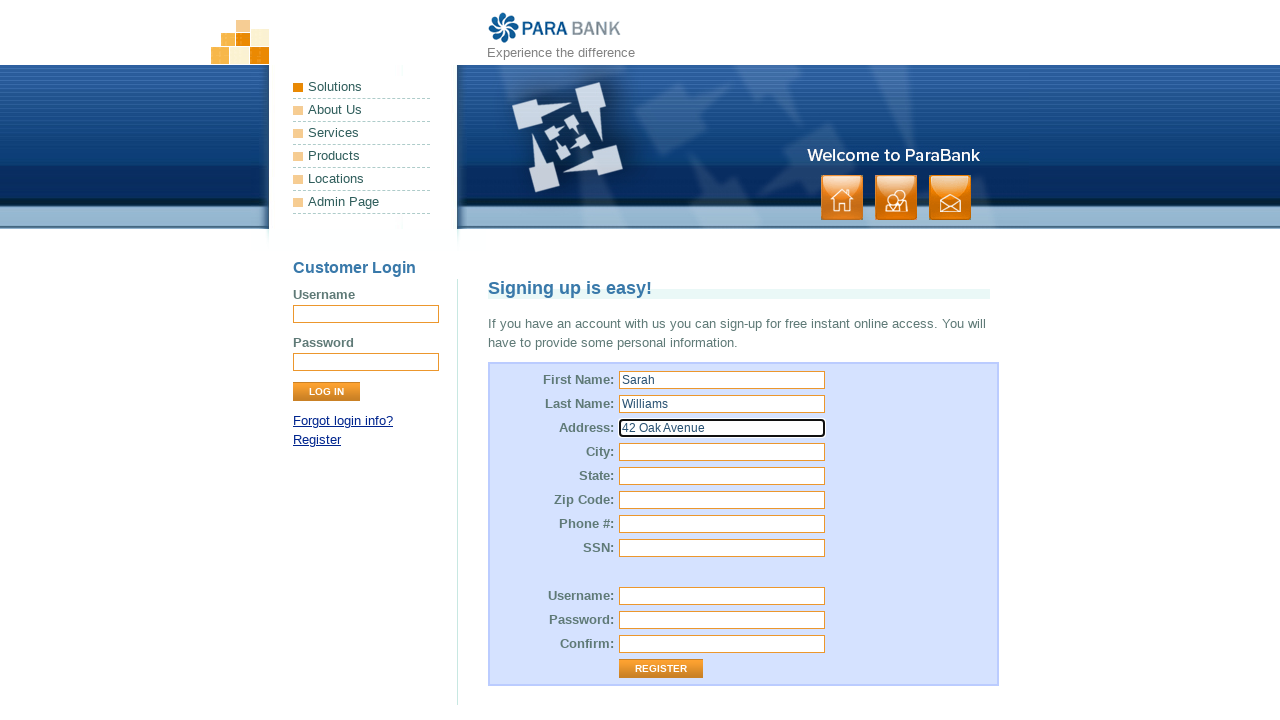

Filled in city field with 'Manchester' on #customer\.address\.city
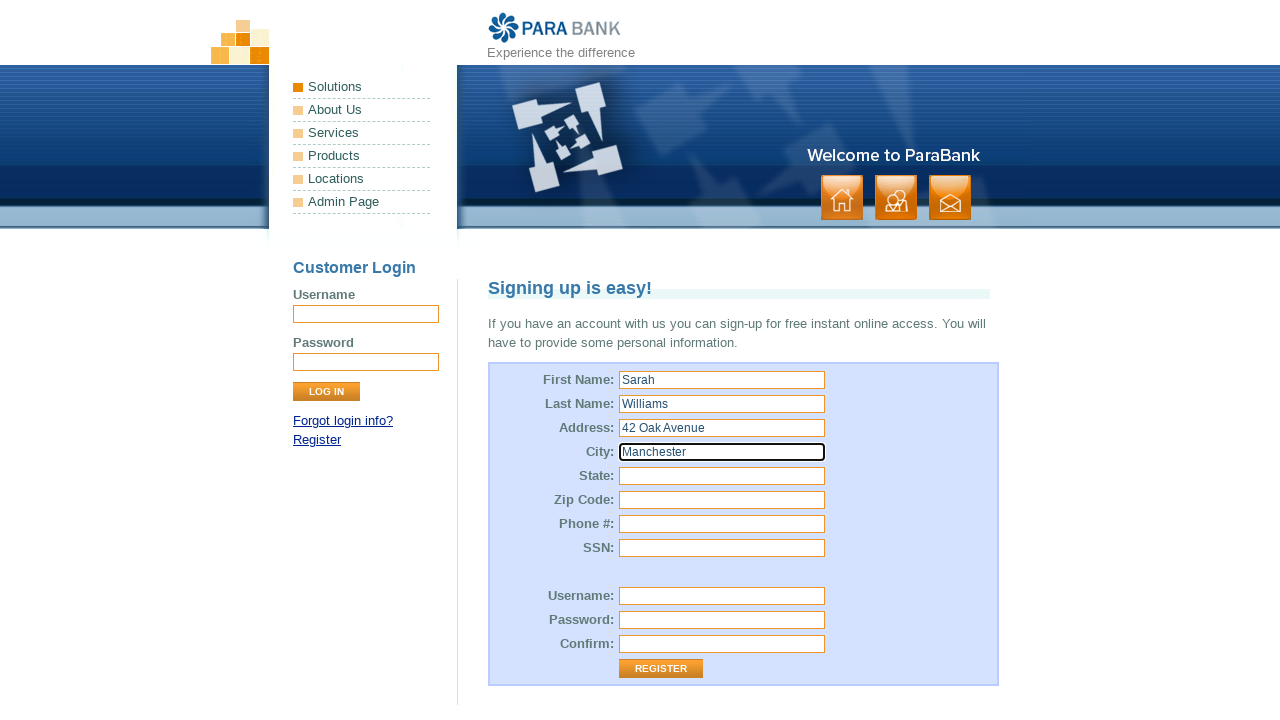

Filled in state field with 'Northwest' on #customer\.address\.state
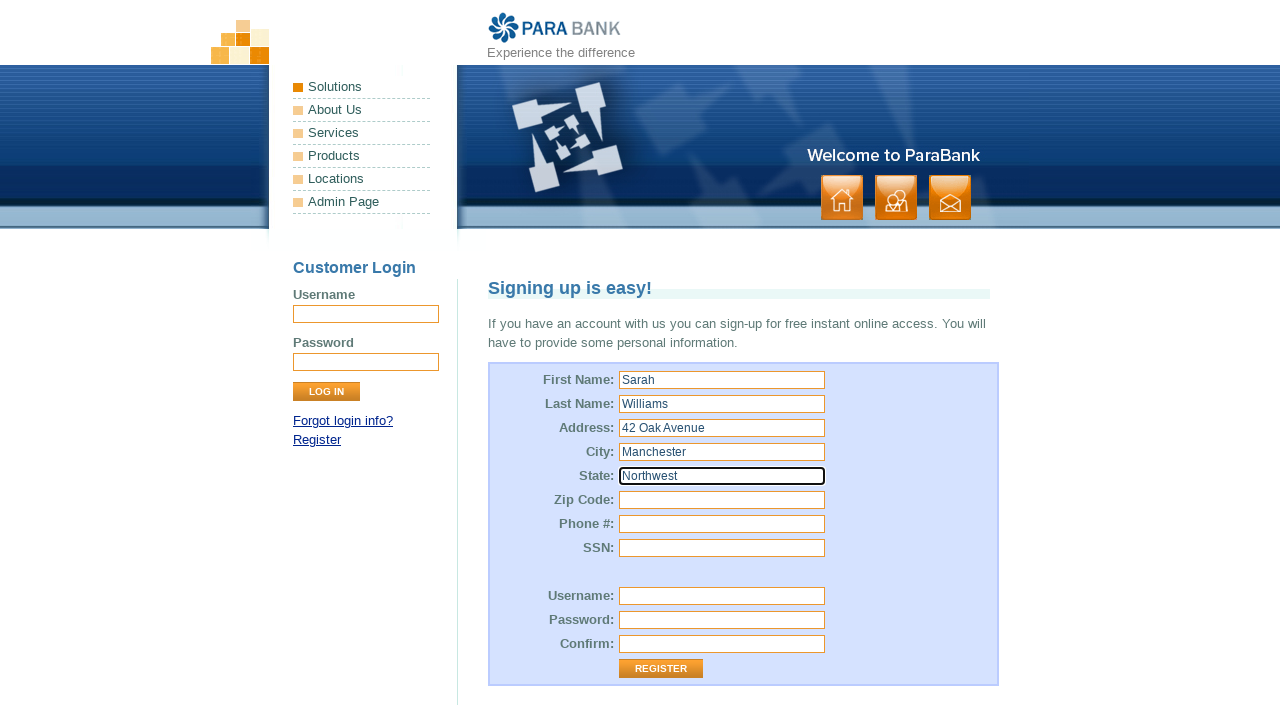

Filled in zip code field with 'M15 4EA' on #customer\.address\.zipCode
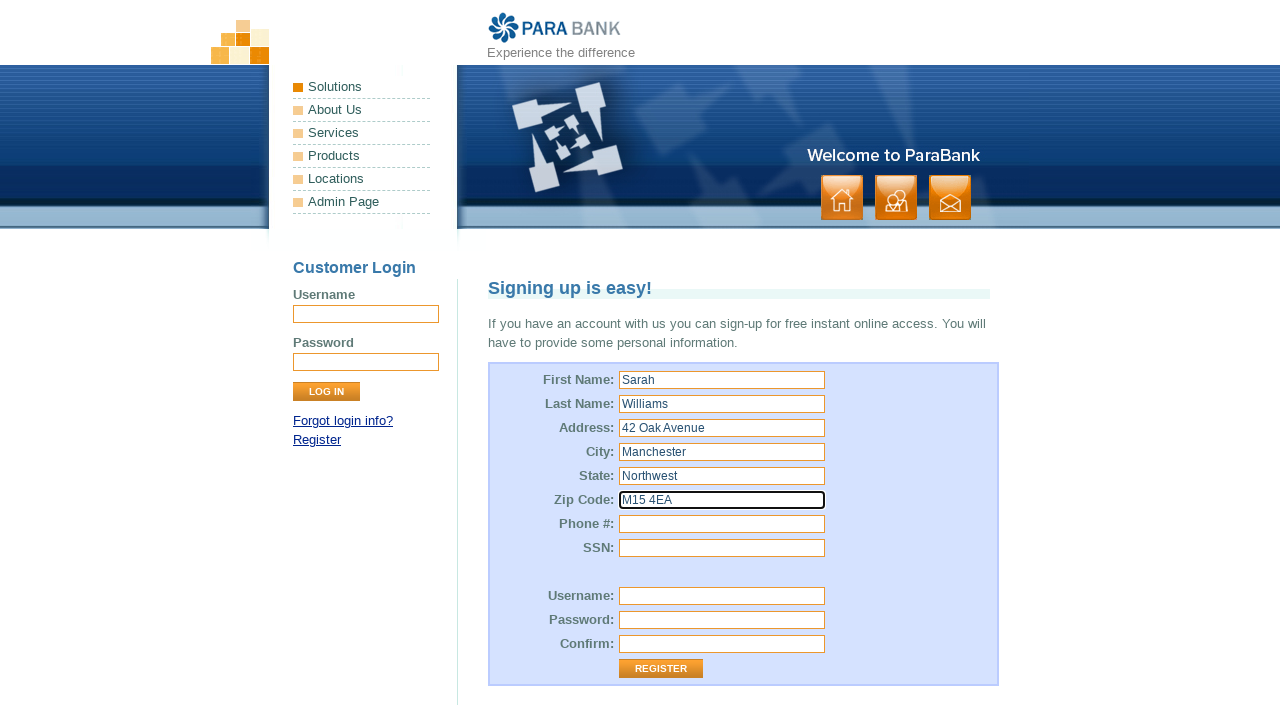

Filled in phone number field with '7845632109' on #customer\.phoneNumber
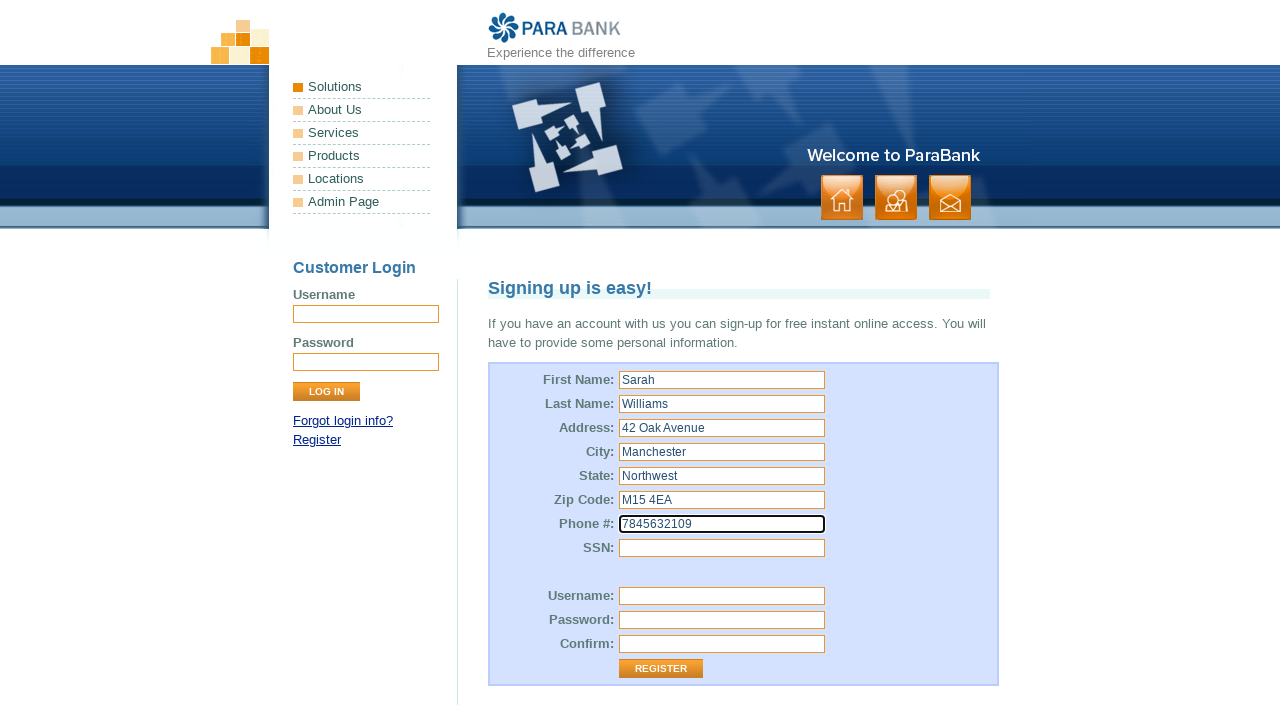

Filled in SSN field with '987654321' on #customer\.ssn
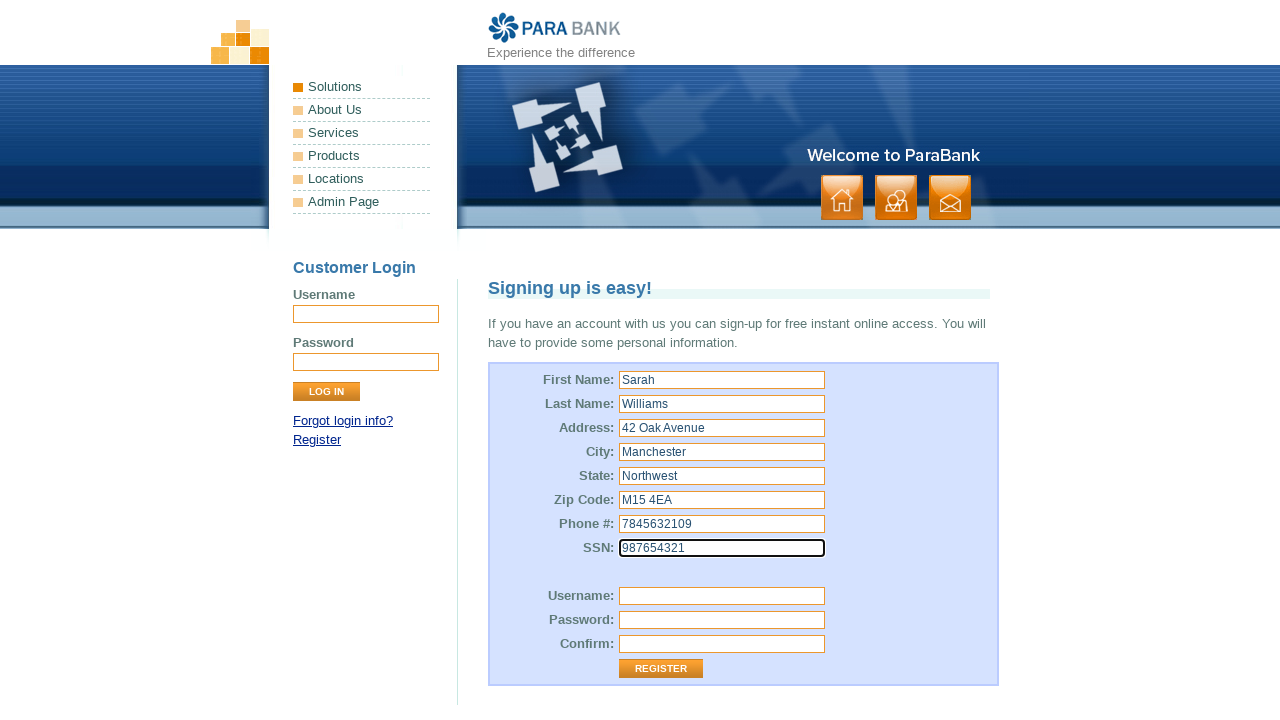

Filled in username field with 'sarahw2024' on #customer\.username
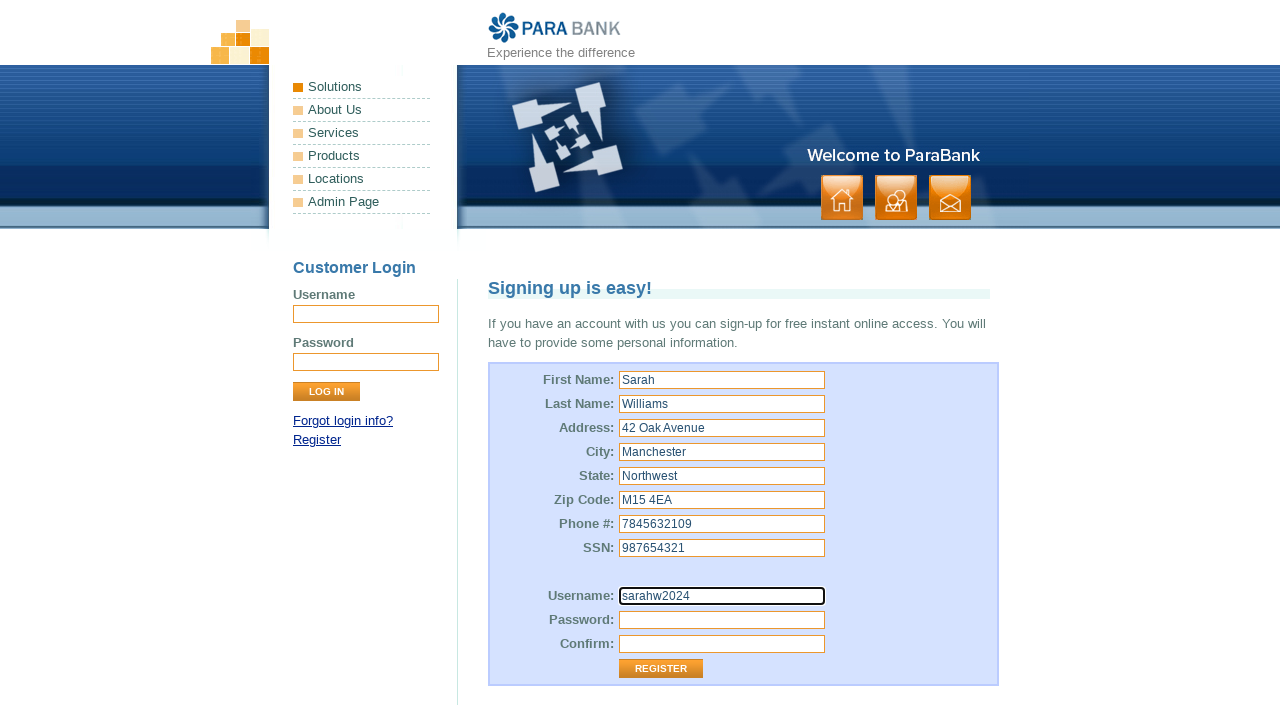

Filled in password field with 'Pass2024!' on #customer\.password
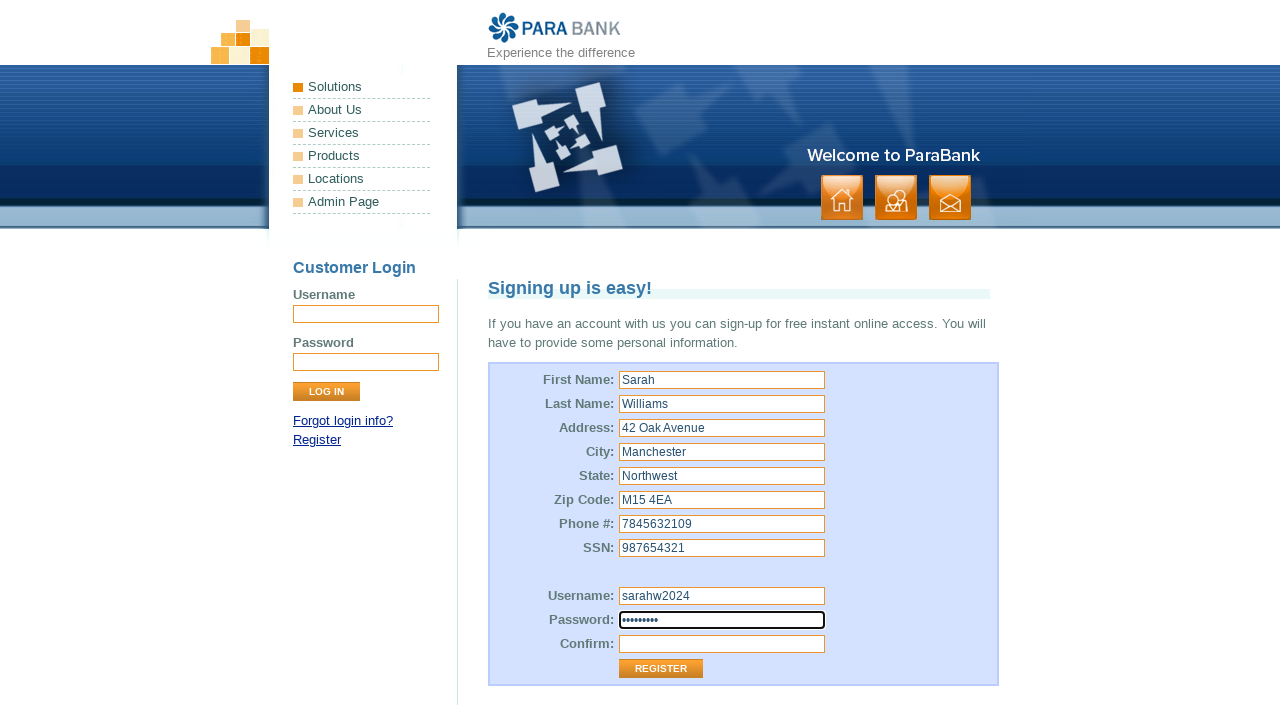

Filled in repeated password field with 'Pass2024!' on #repeatedPassword
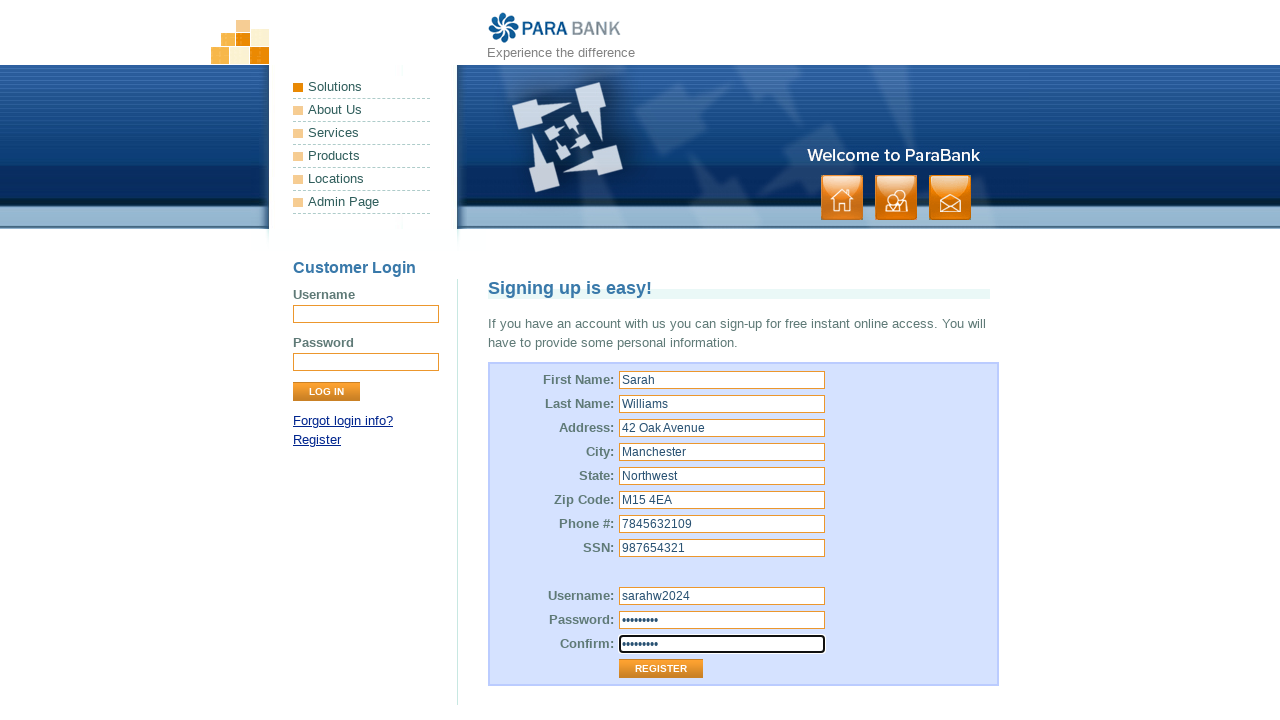

Clicked the Register button to submit the form at (661, 669) on xpath=//input[@value='Register']
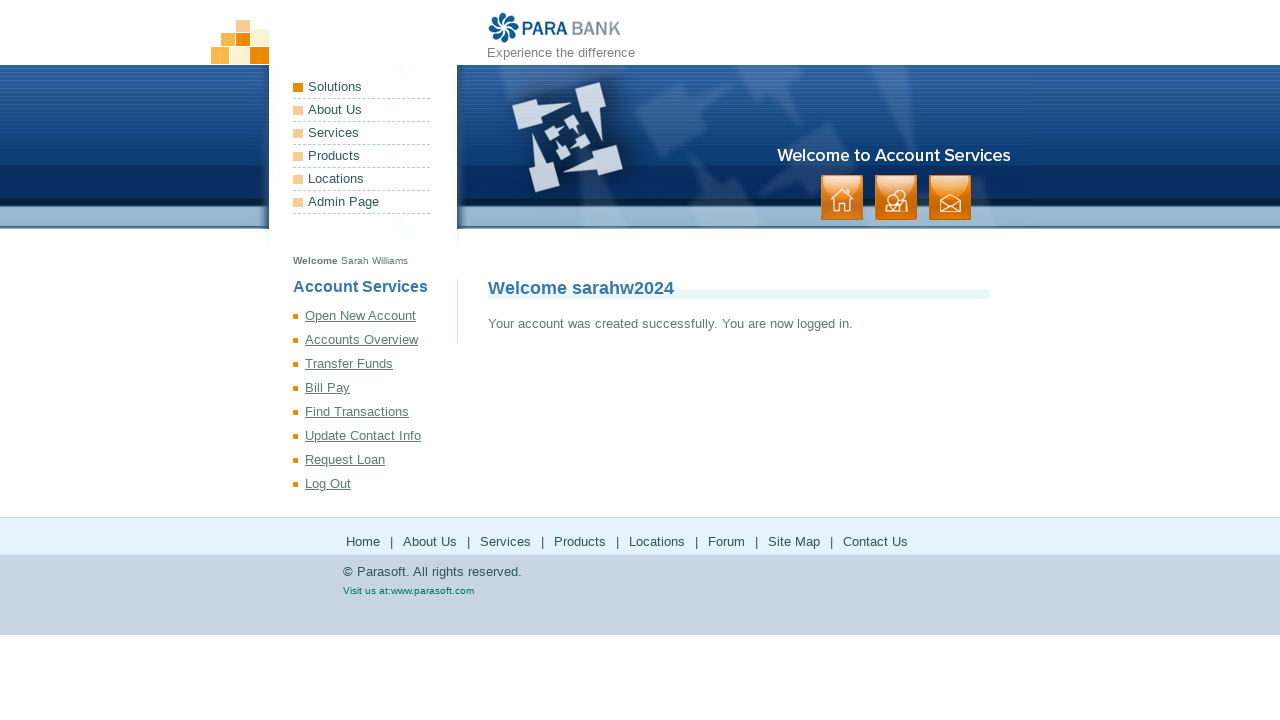

Success message appeared confirming account creation
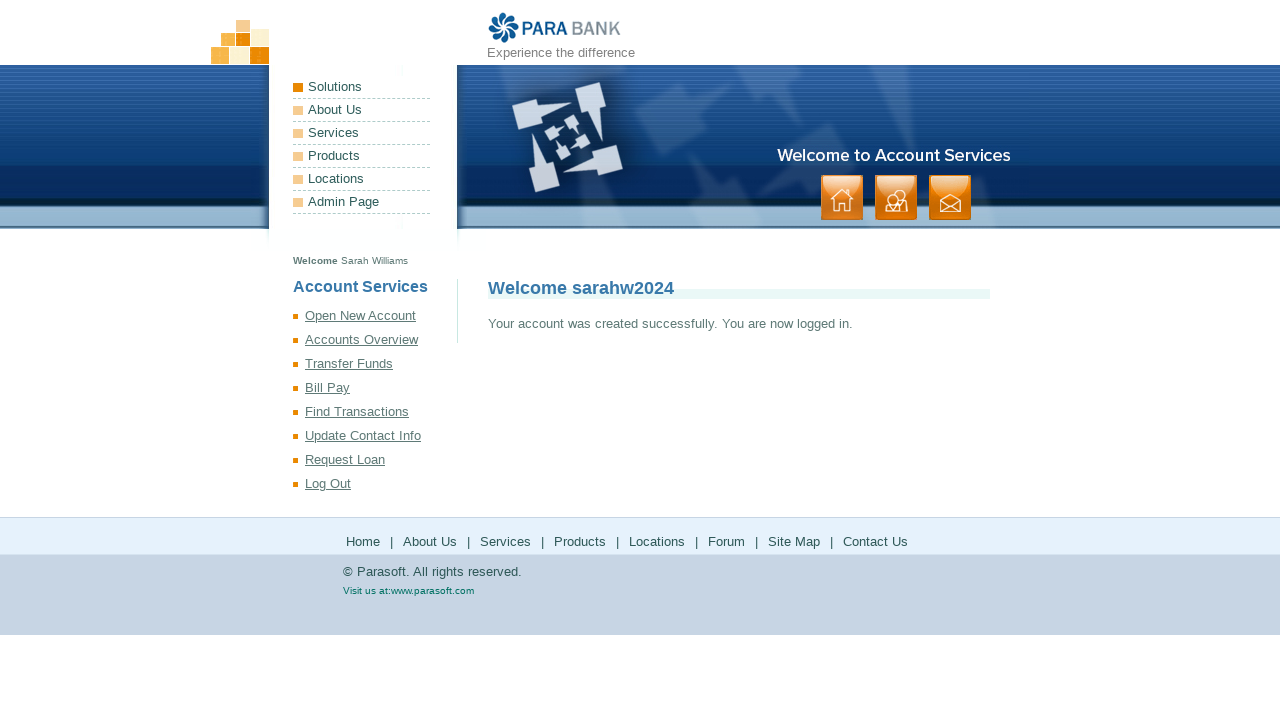

Asserted that success message text matches expected value
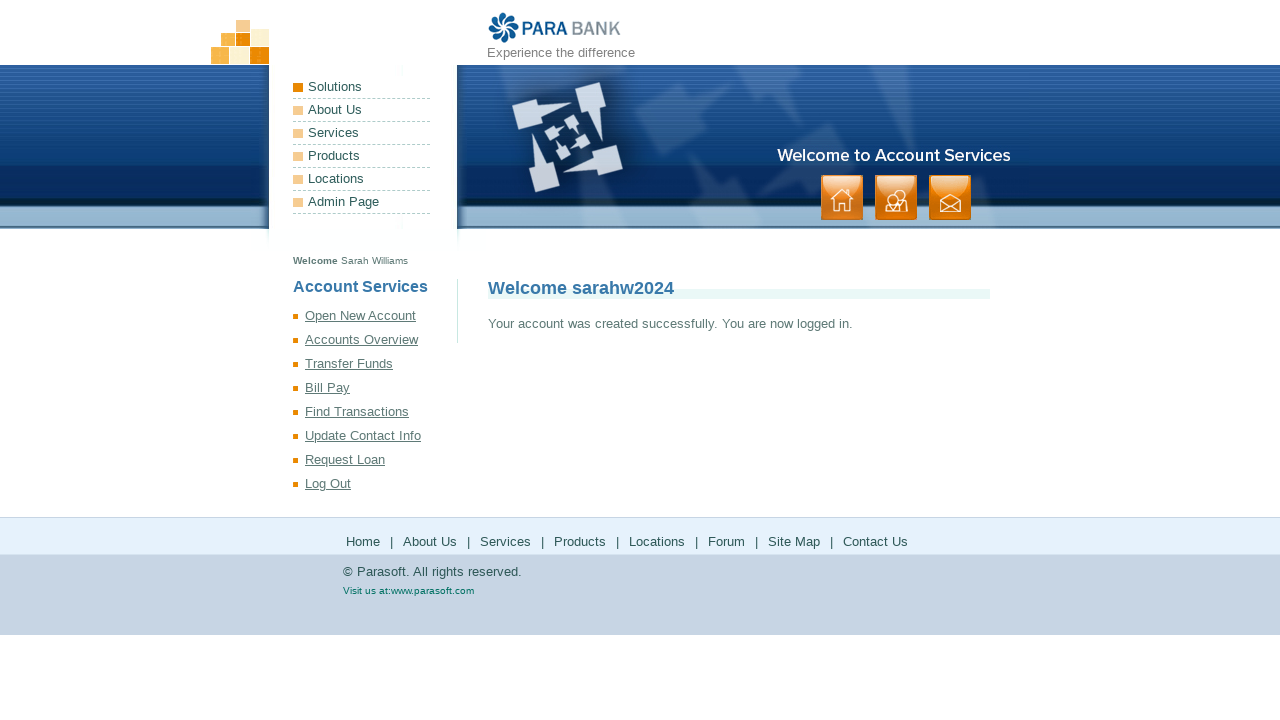

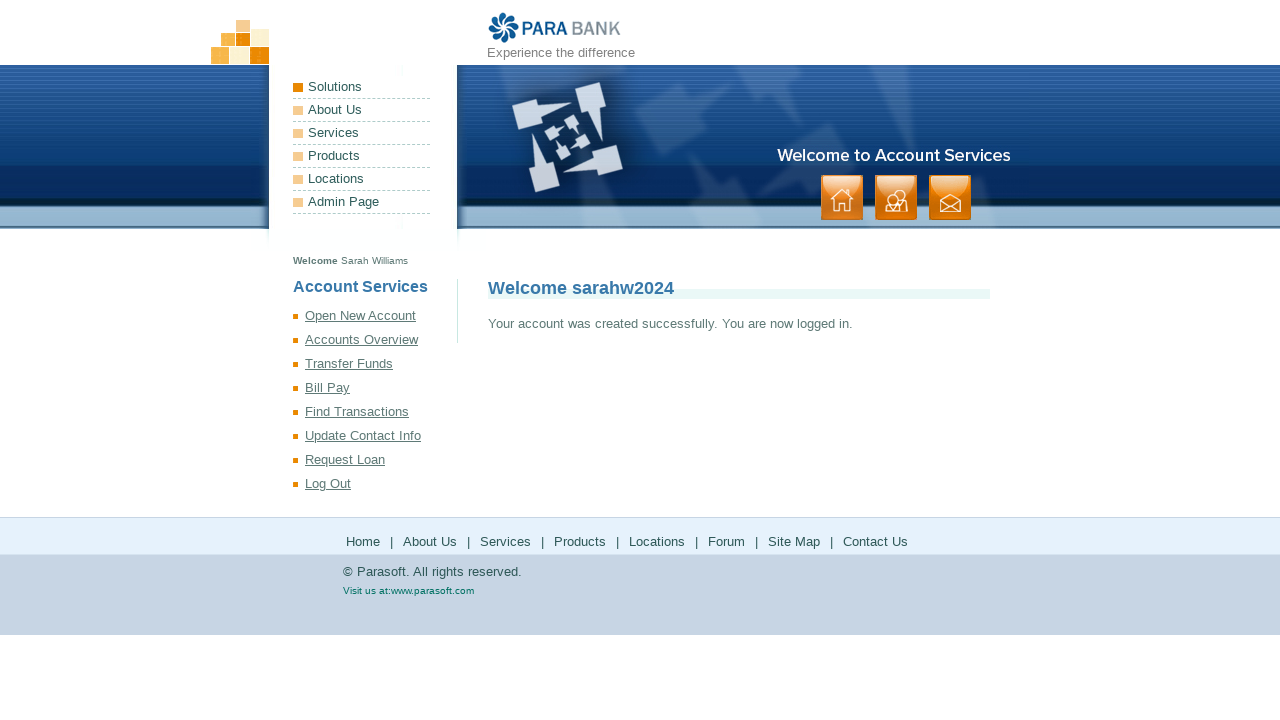